Tests button functionality by clicking on three buttons ("One", "Two", and "Four") on a test automation practice page

Starting URL: https://wejump-automation-test.github.io/qa-test/

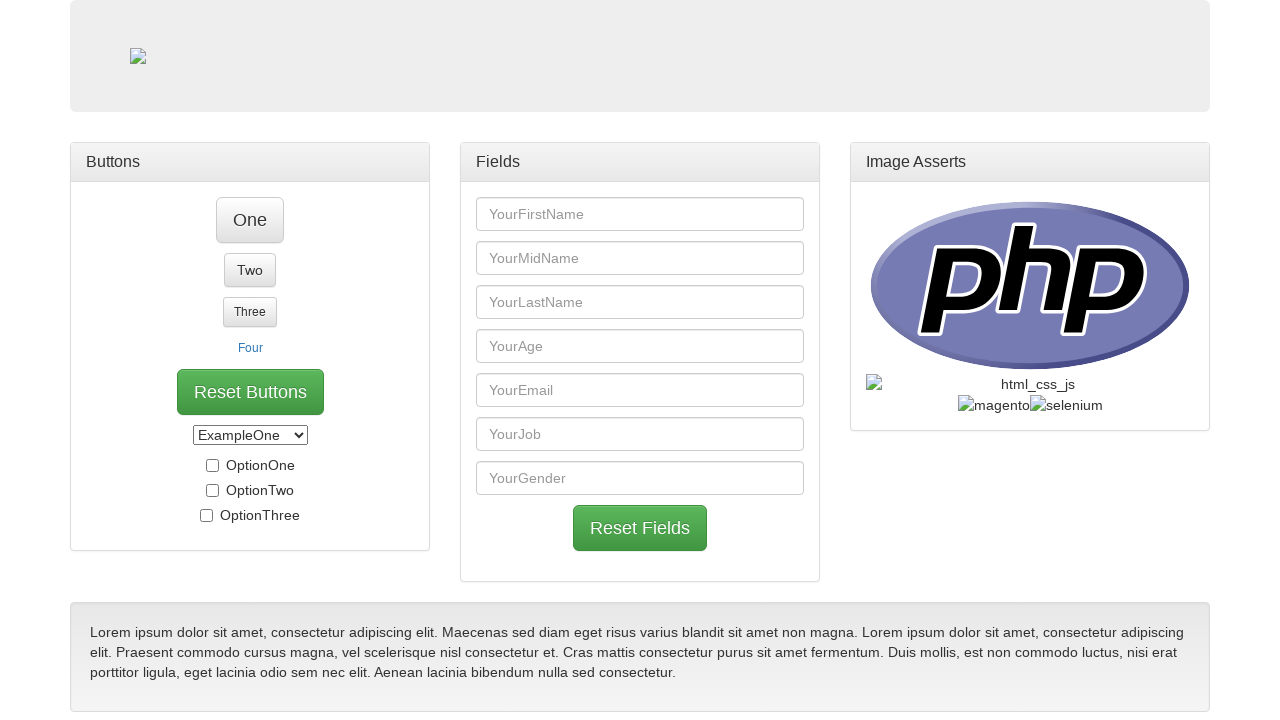

Clicked button 'One' at (250, 220) on #btn_one
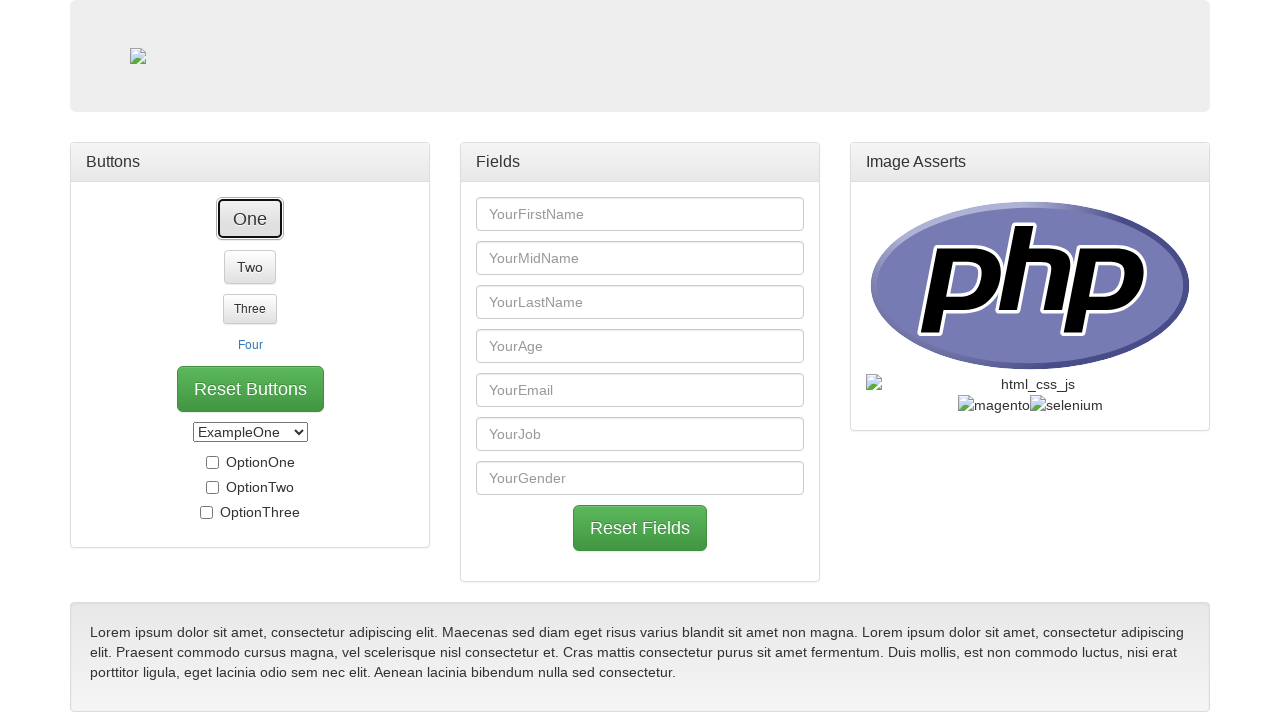

Clicked button 'Two' at (250, 244) on #btn_two
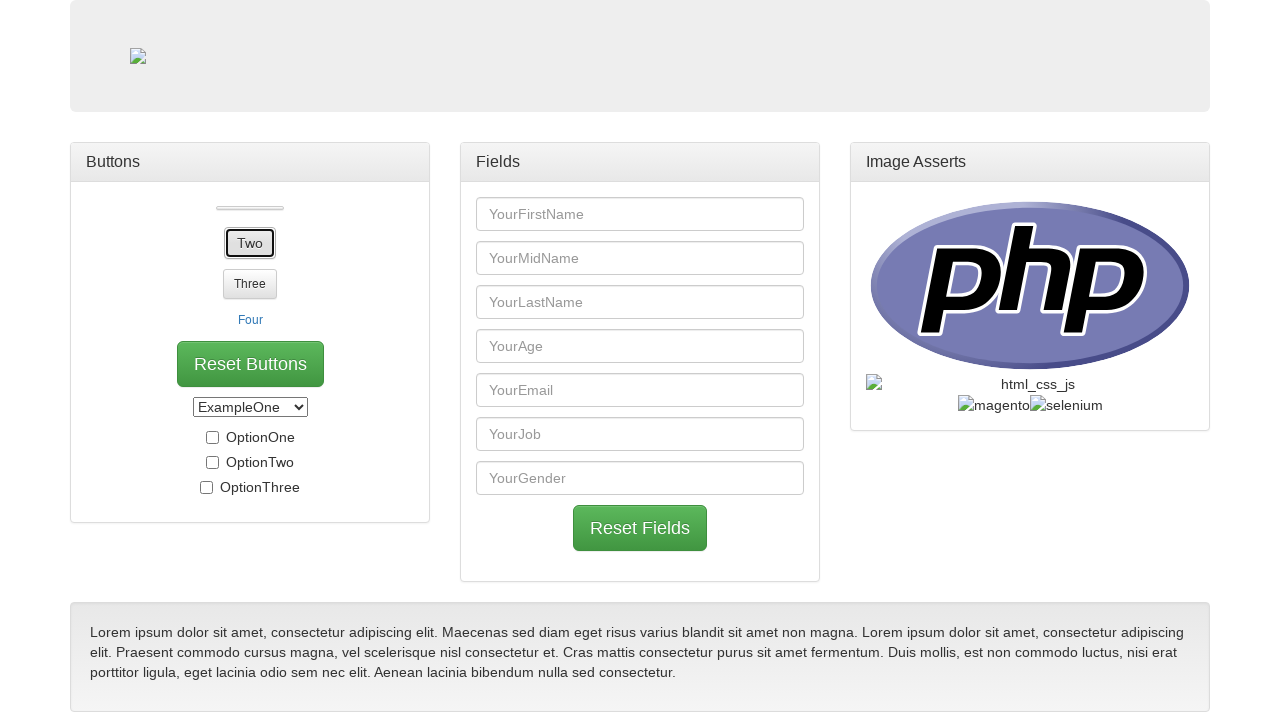

Clicked button 'Four' at (250, 288) on #btn_link
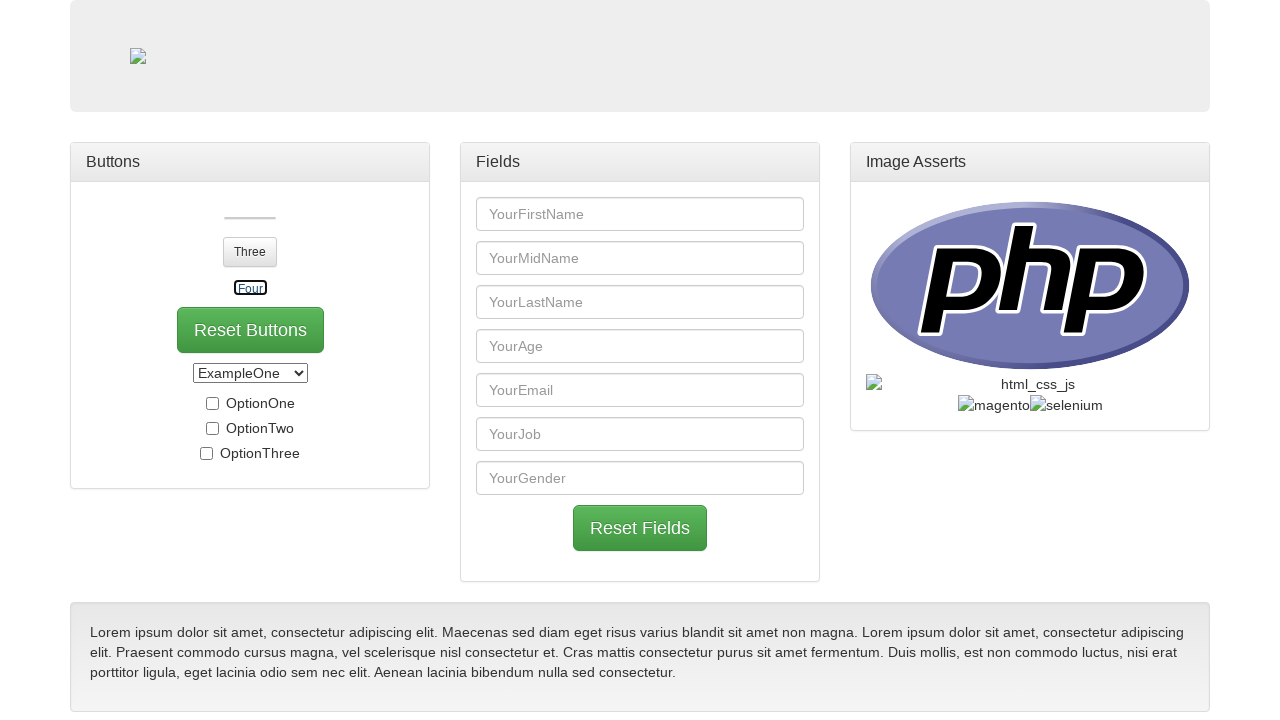

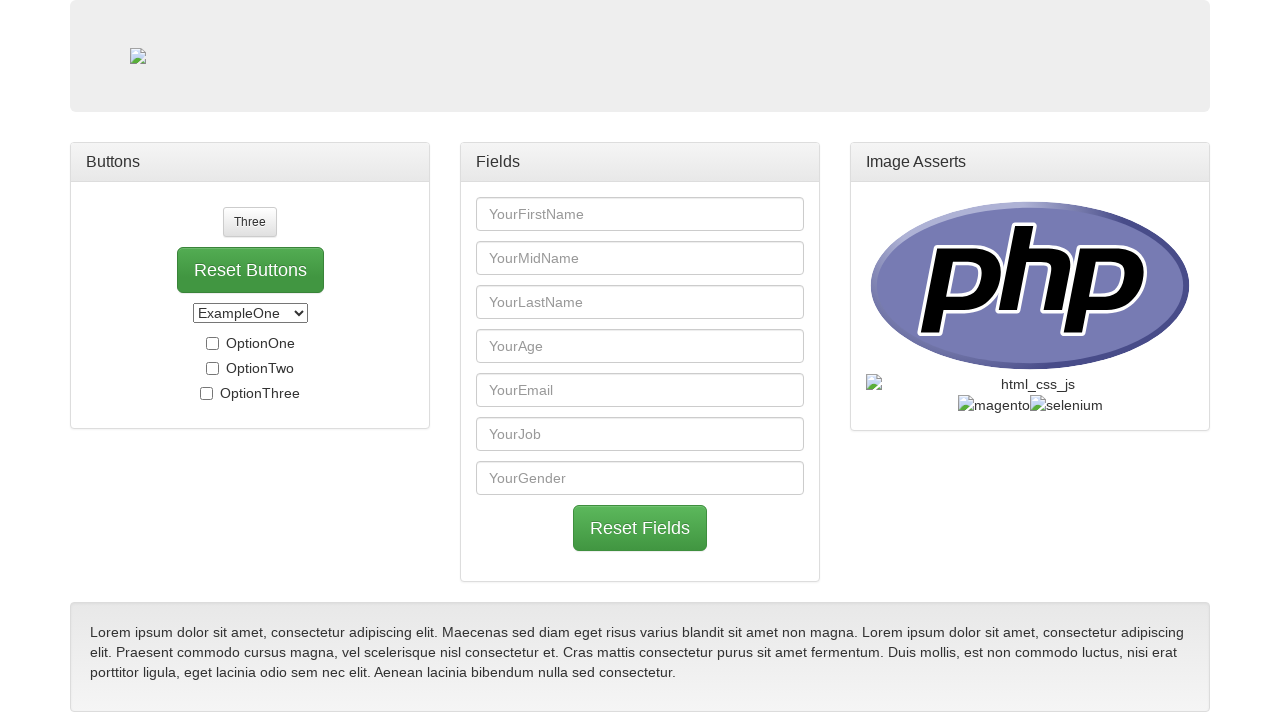